Tests opting out of A/B tests by adding an opt-out cookie before visiting the A/B test page

Starting URL: http://the-internet.herokuapp.com

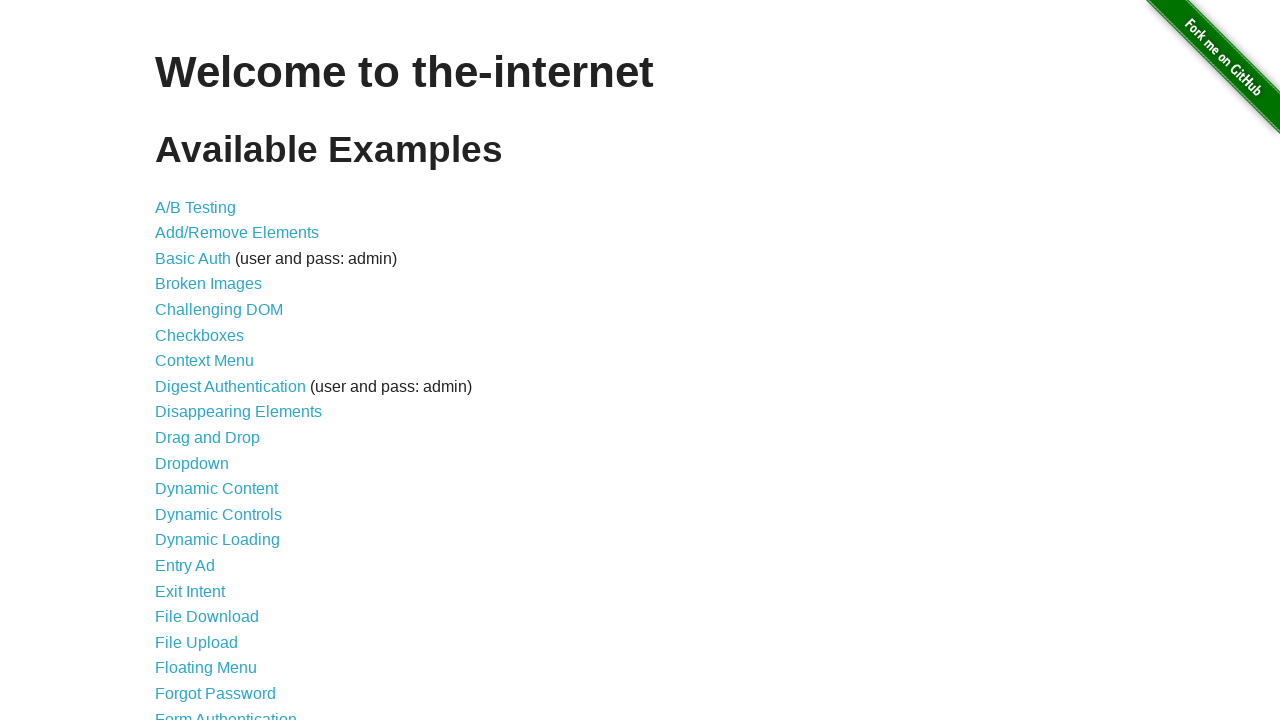

Added opt-out cookie to prevent A/B test participation
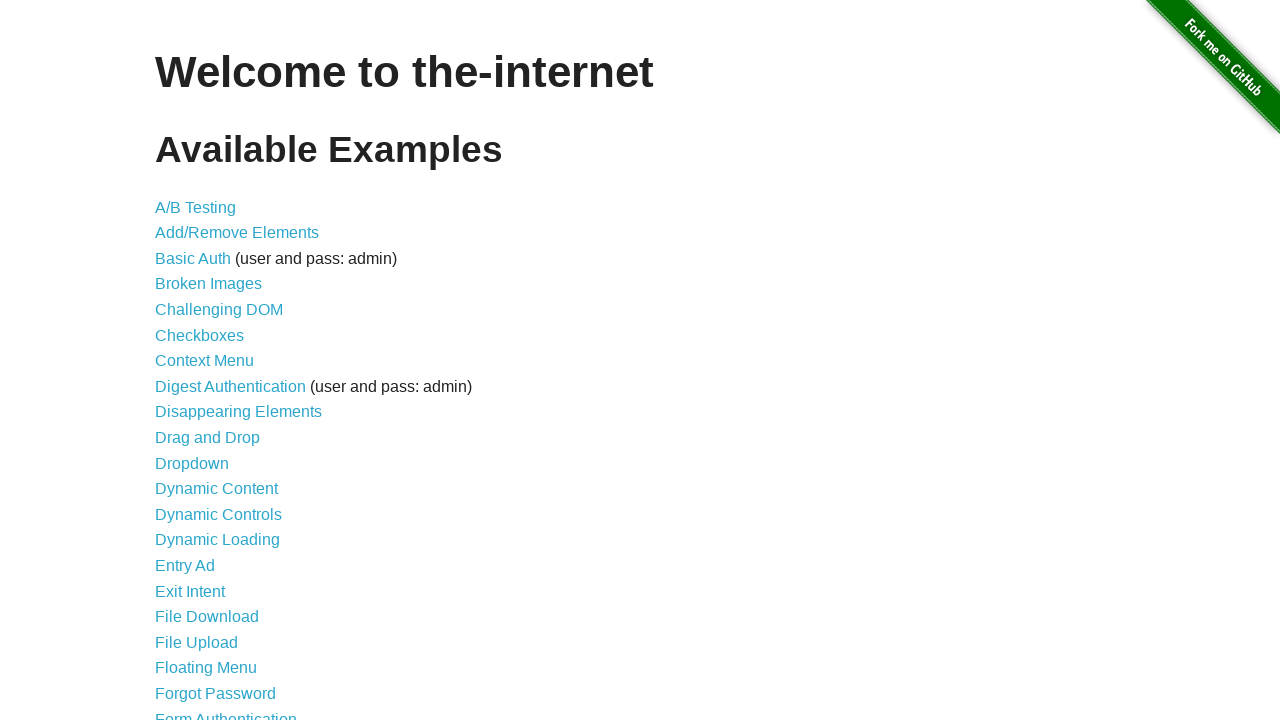

Navigated to A/B test page
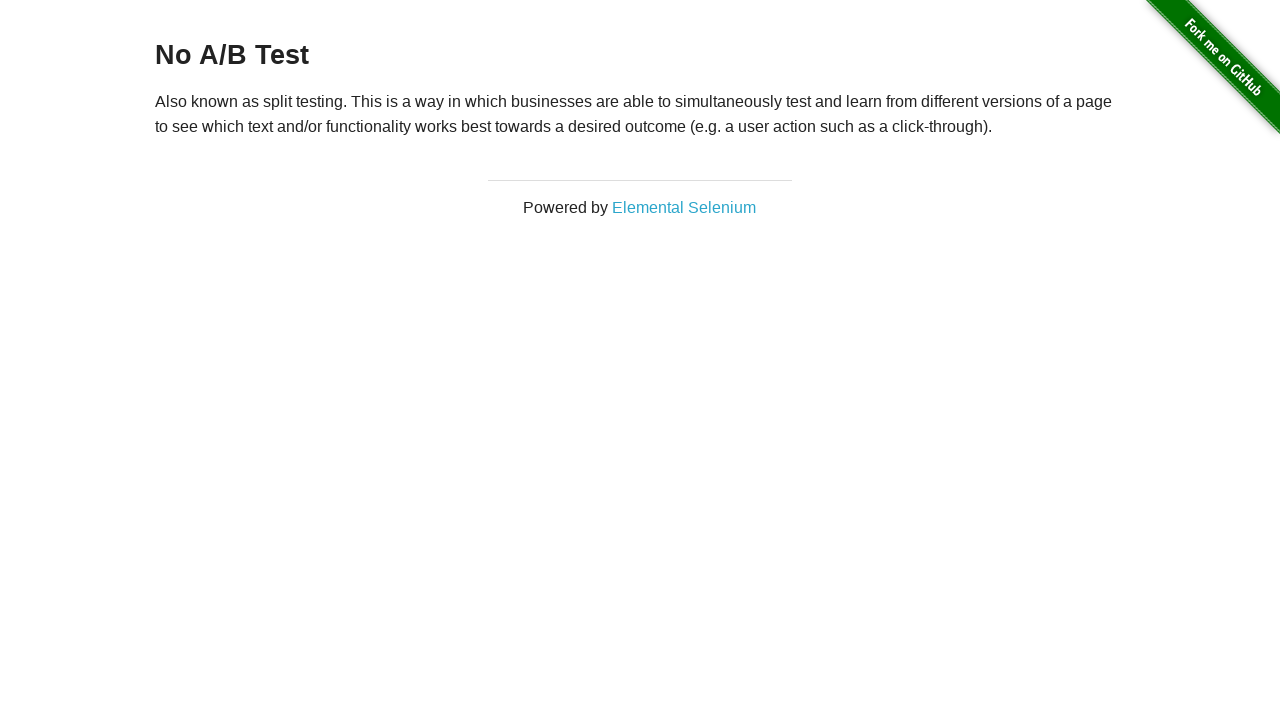

Page heading loaded
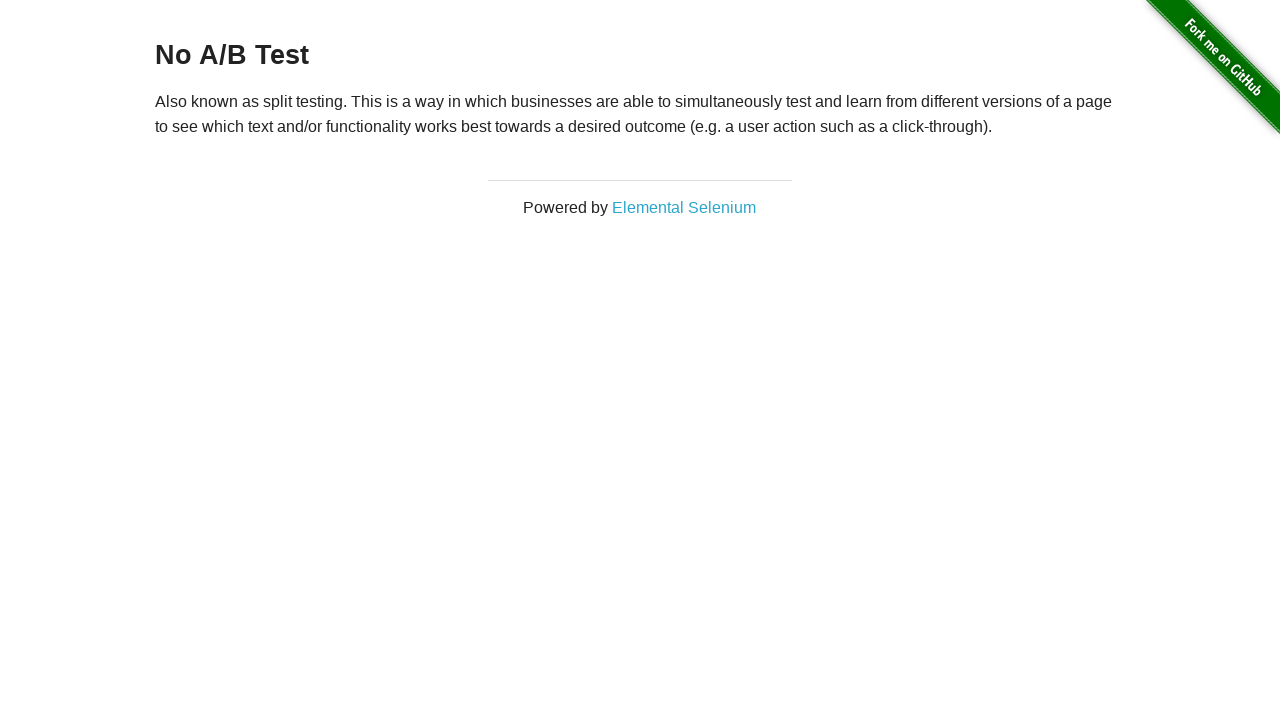

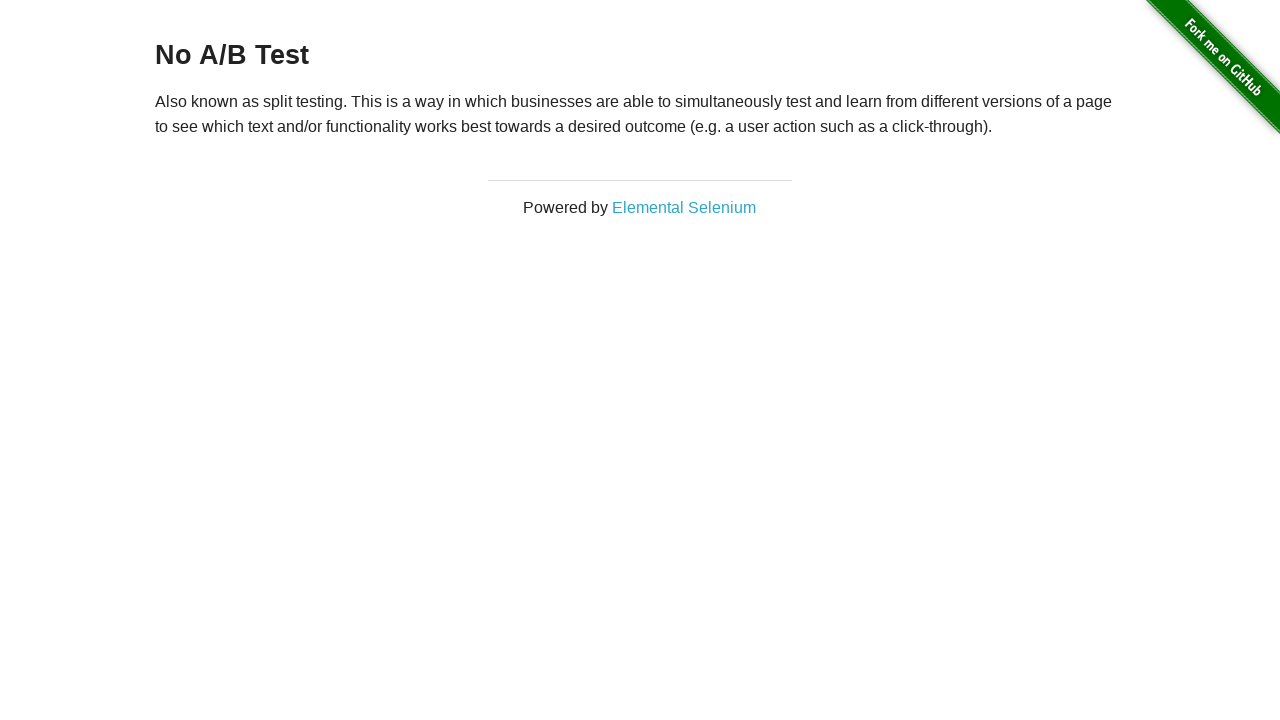